Tests JavaScript alerts by triggering alert, confirm, and prompt dialogs and interacting with them

Starting URL: http://the-internet.herokuapp.com/javascript_alerts

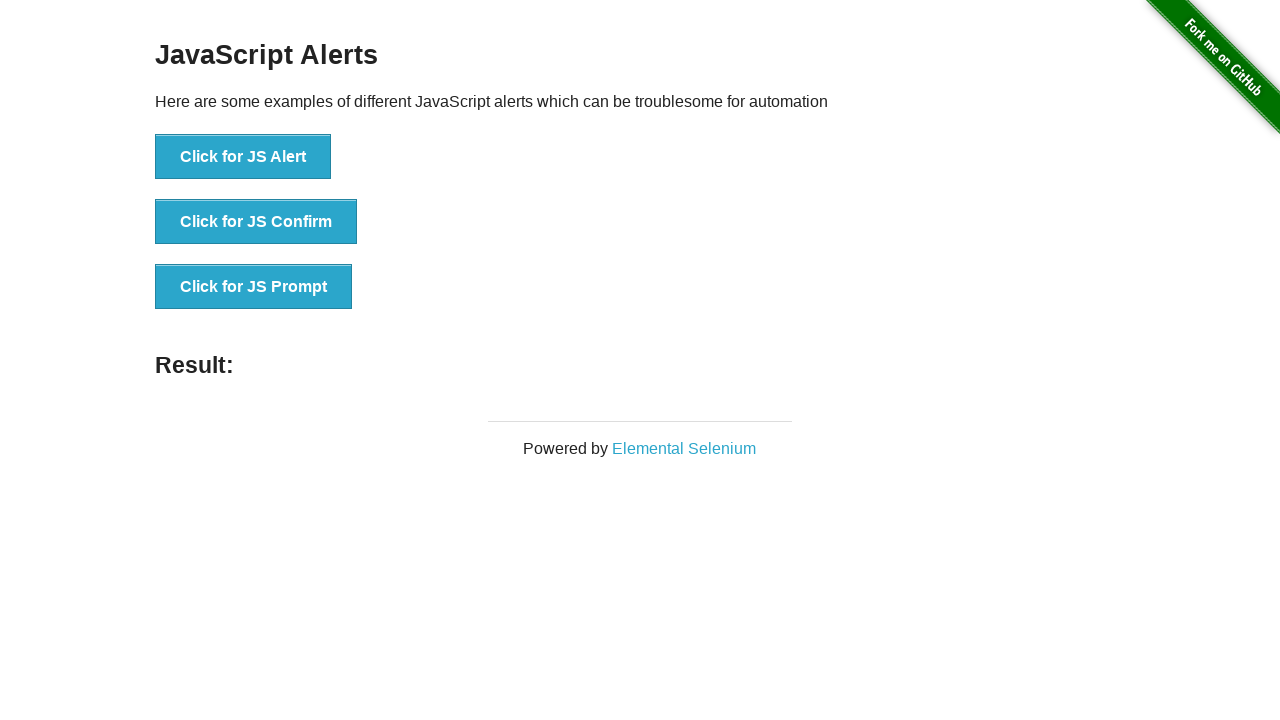

Triggered and accepted JavaScript alert dialog at (243, 157) on button:has-text('Alert')
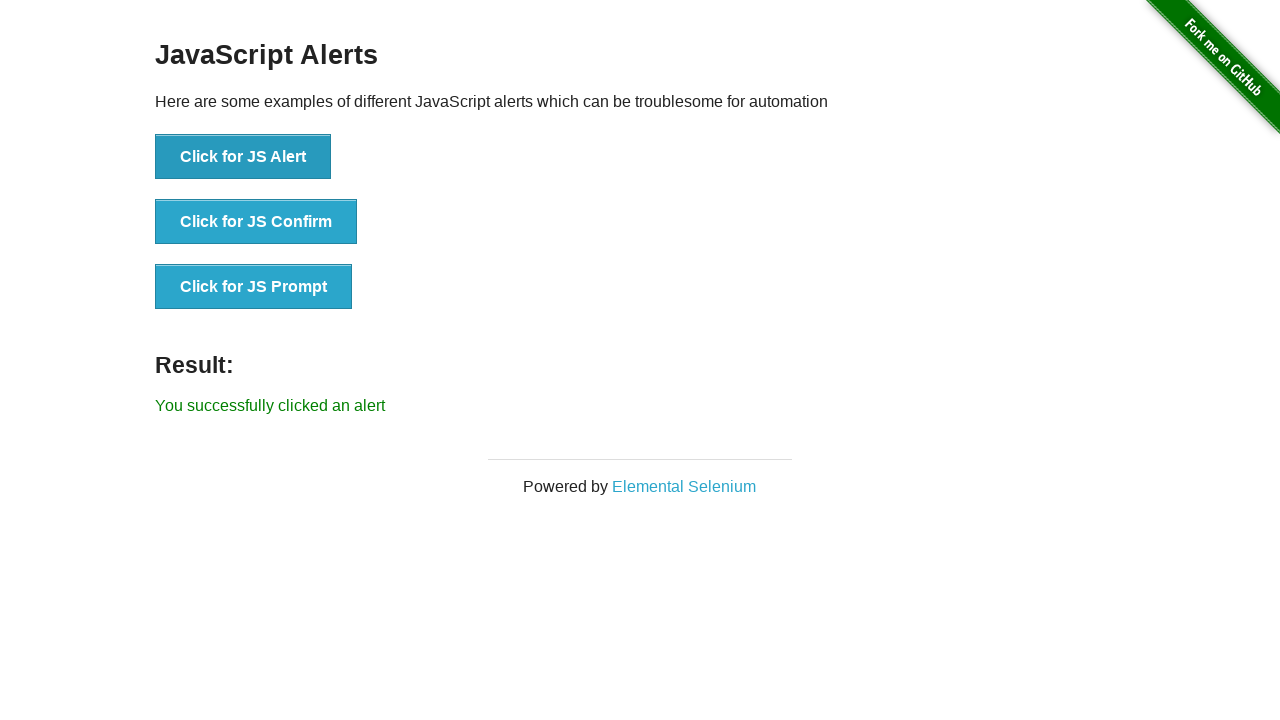

Triggered and dismissed confirm dialog at (256, 222) on button:has-text('Confirm')
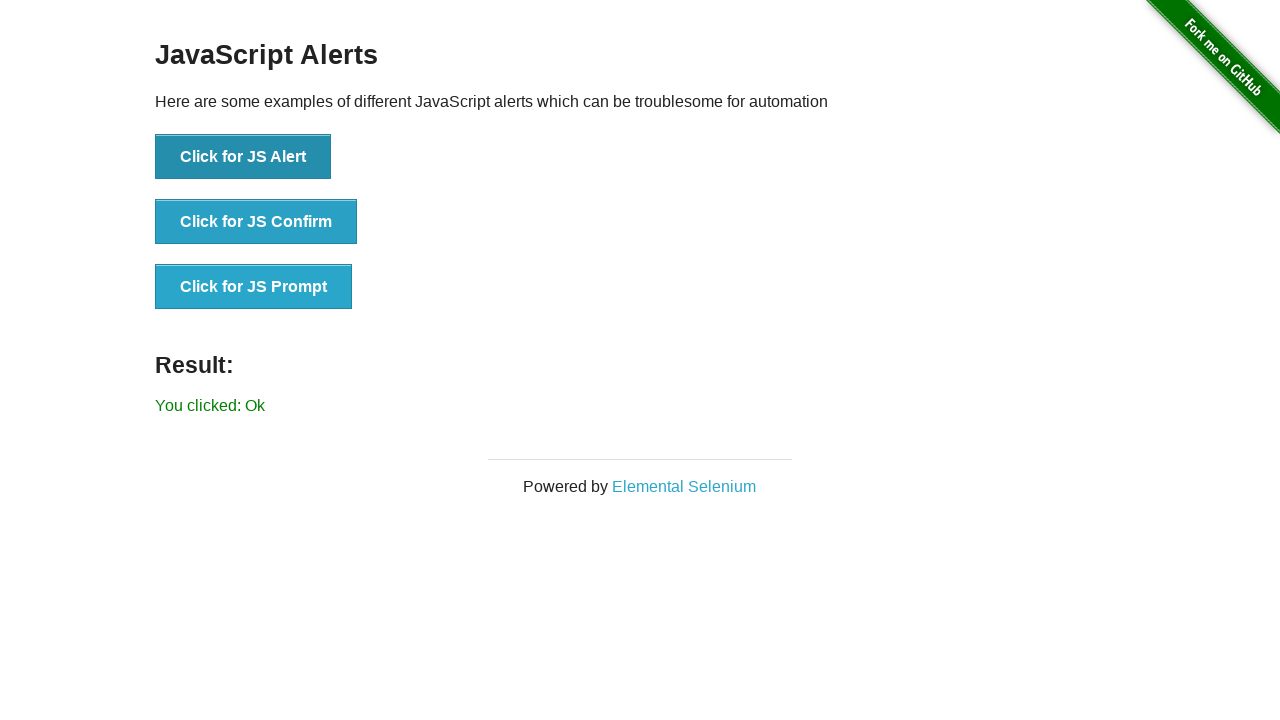

Triggered and accepted prompt dialog with text 'testKeys' at (254, 287) on button:has-text('Prompt')
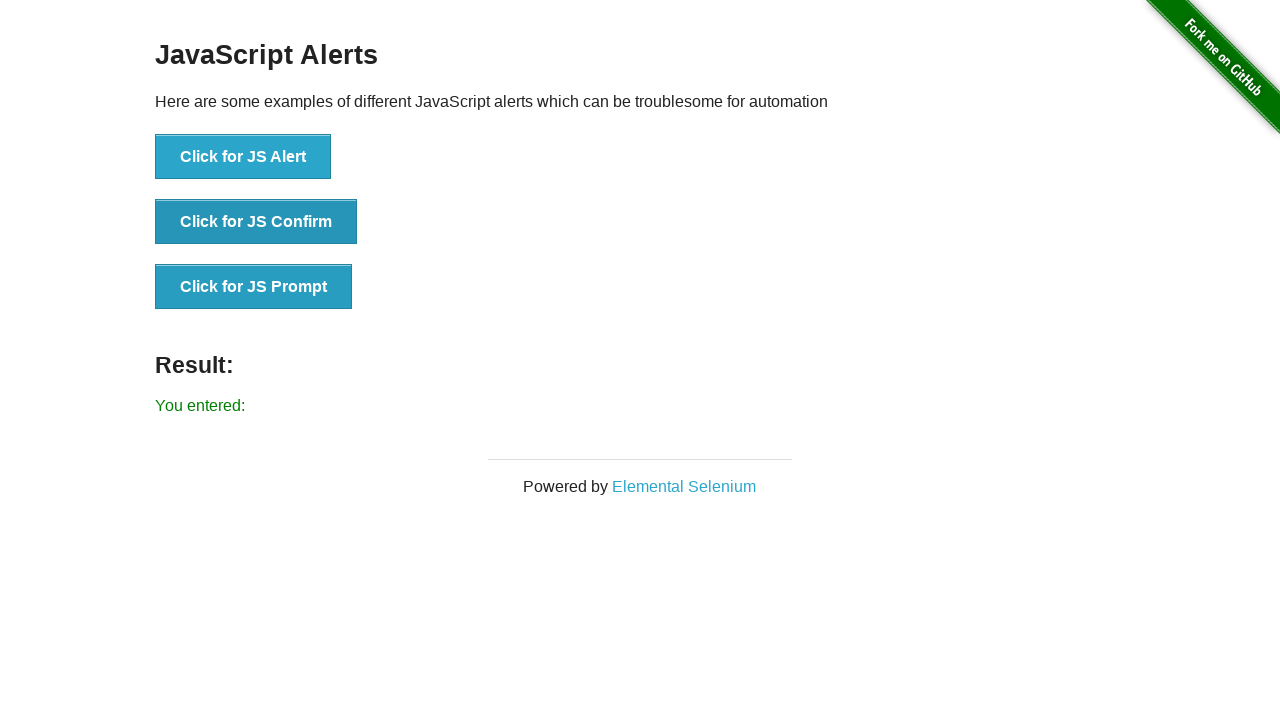

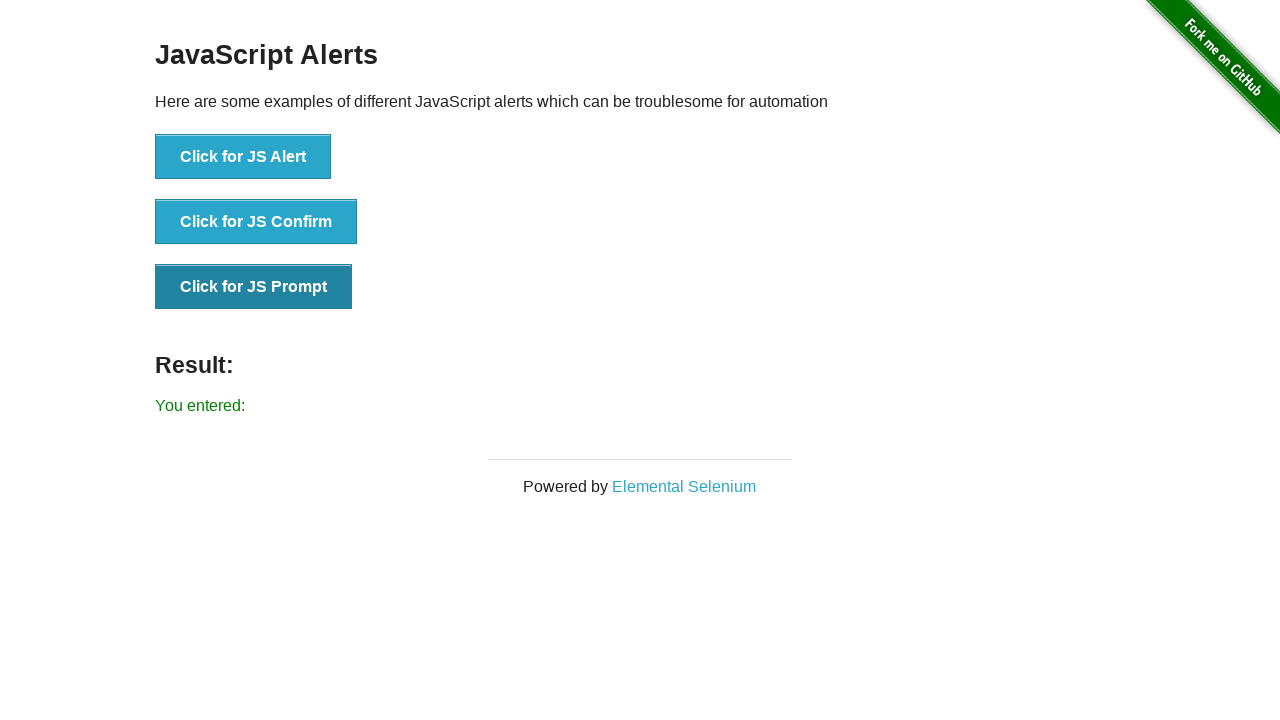